Tests radio button selection functionality by randomly selecting one of the sports radio buttons on the page

Starting URL: http://samples.gwtproject.org/samples/Showcase/Showcase.html#!CwRadioButton

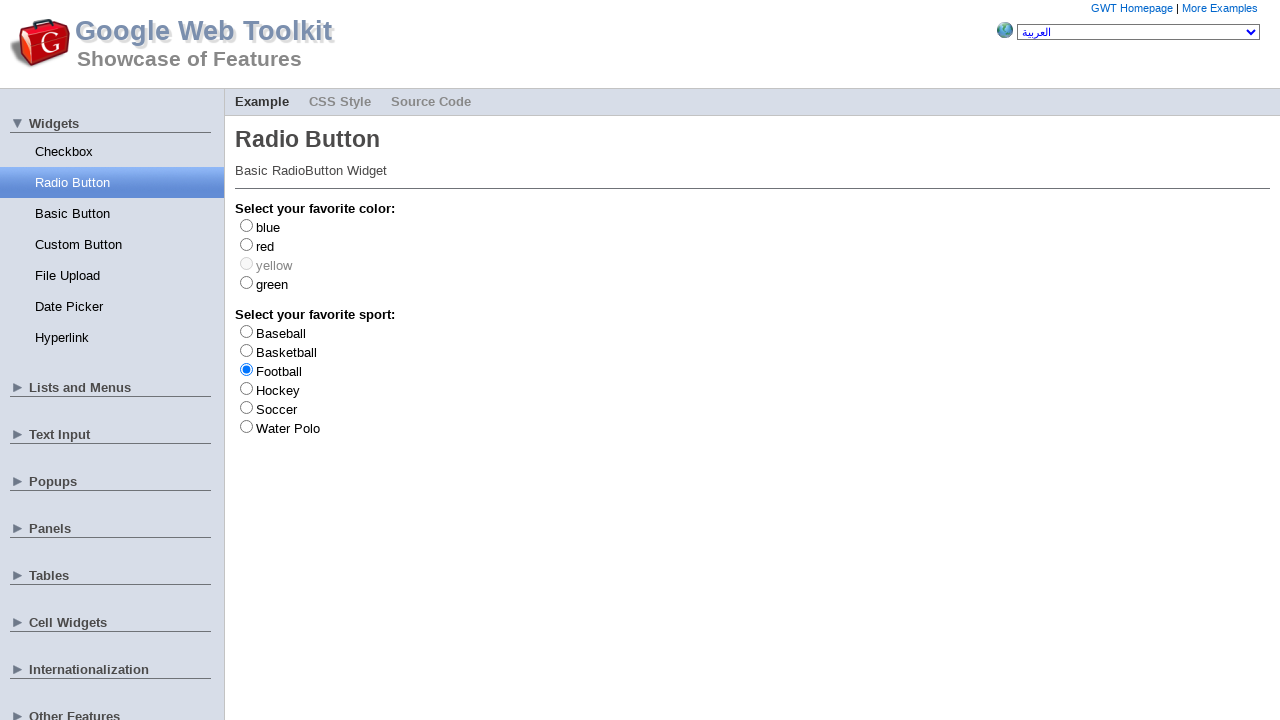

Checked if Football radio button is selected
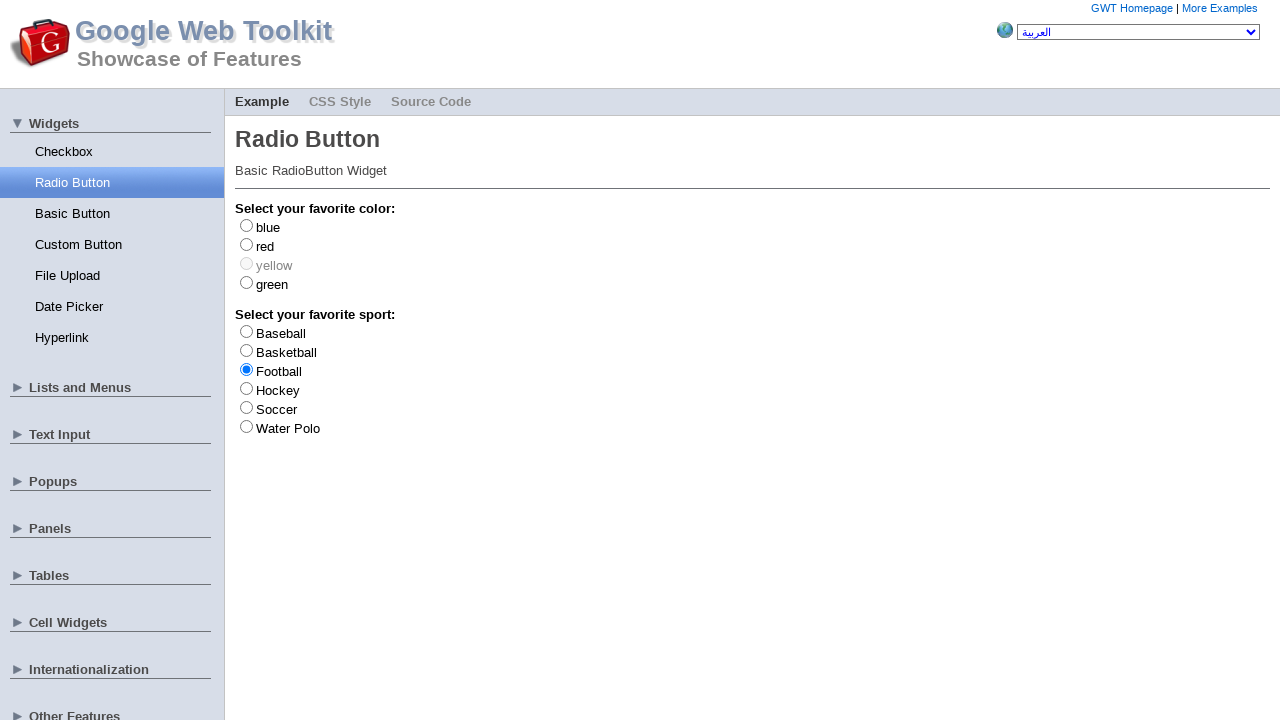

Retrieved all radio buttons on the page
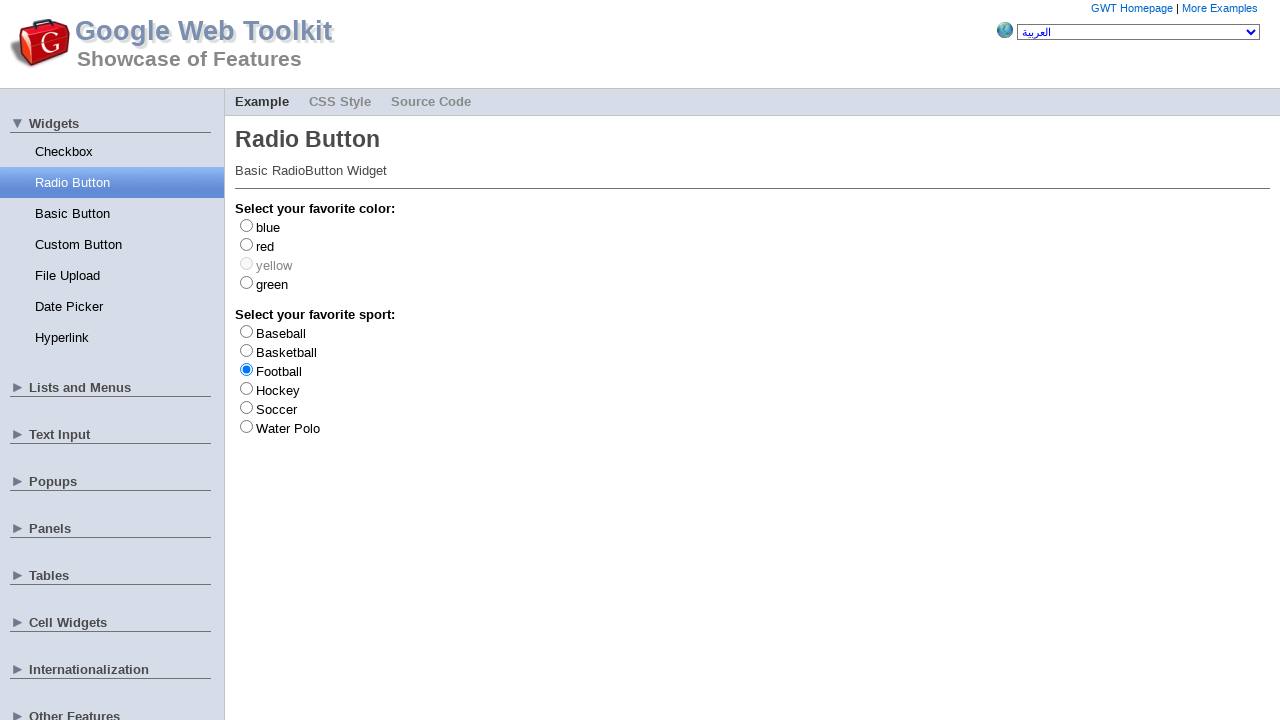

Filtered sports radio buttons from all radio buttons
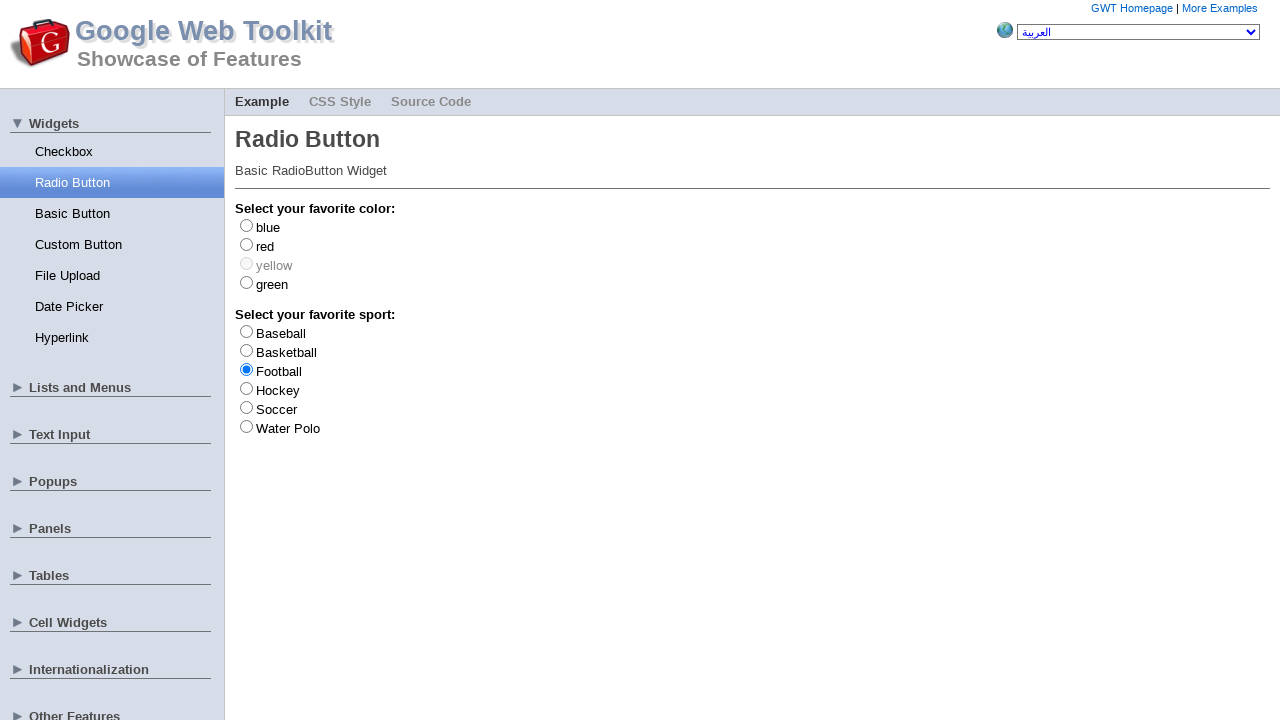

Randomly selected and clicked sports radio button at index 2 at (246, 369) on xpath=//*[@type='radio'] >> nth=6
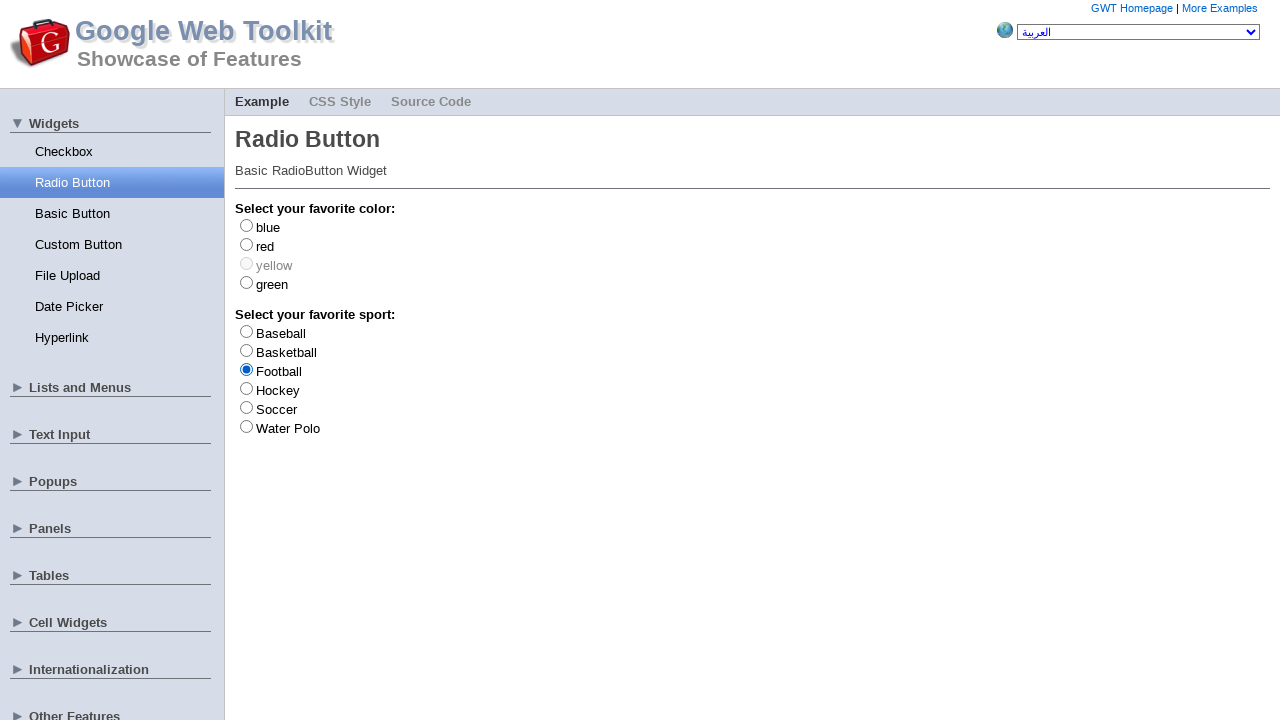

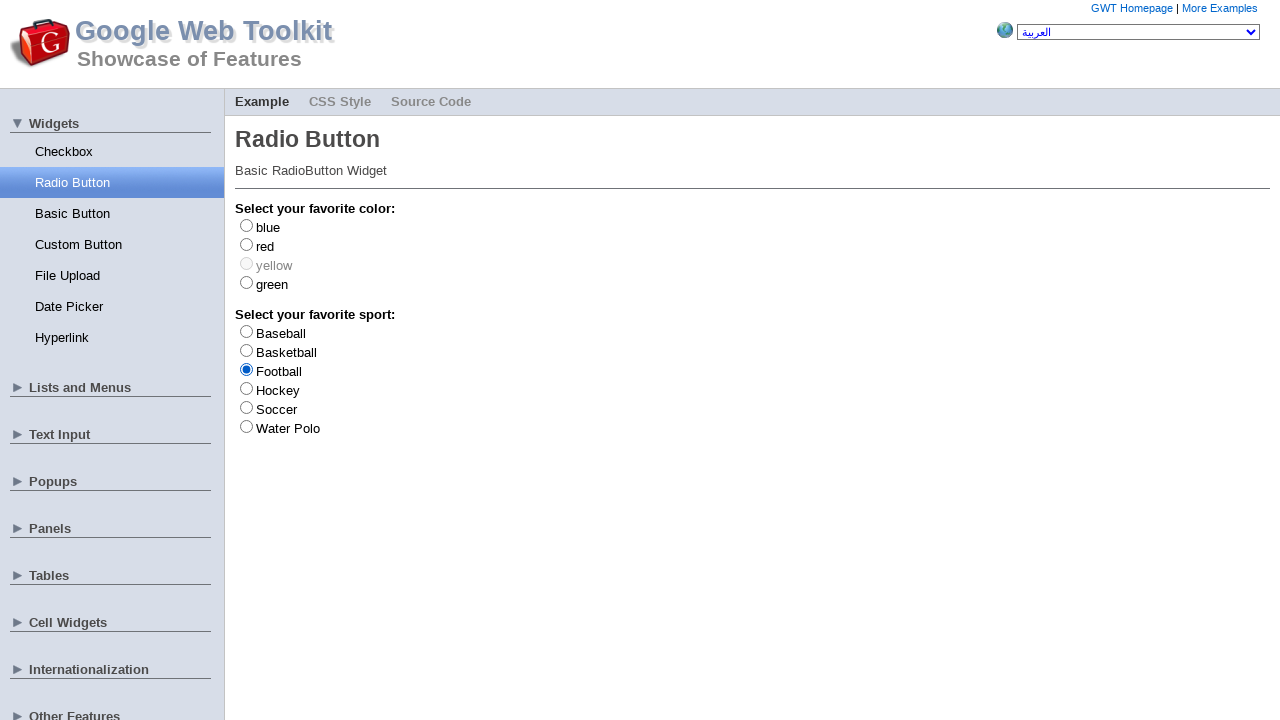